Navigates to a clinical trials registry and sorts the clinical cases by start date in descending order by clicking the "Start date" button until the sorting is applied.

Starting URL: https://hpscreg.eu/browse/trials

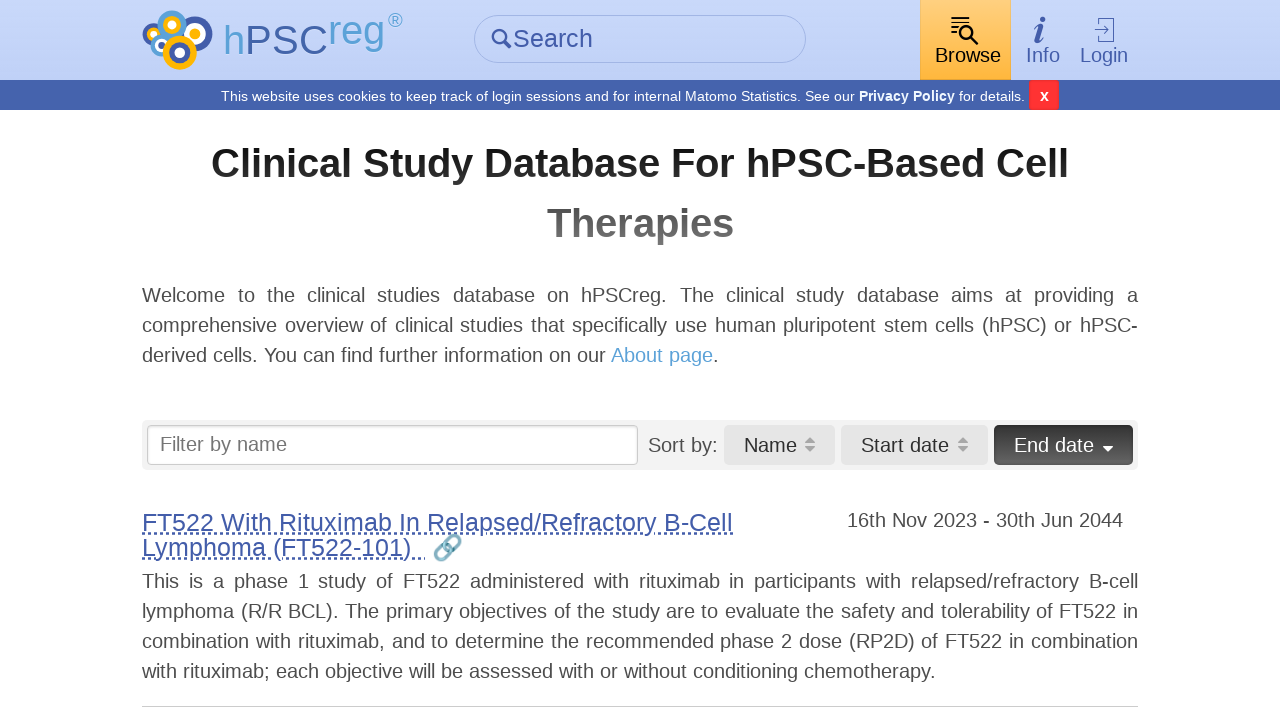

Waited for buttons to be present on the page
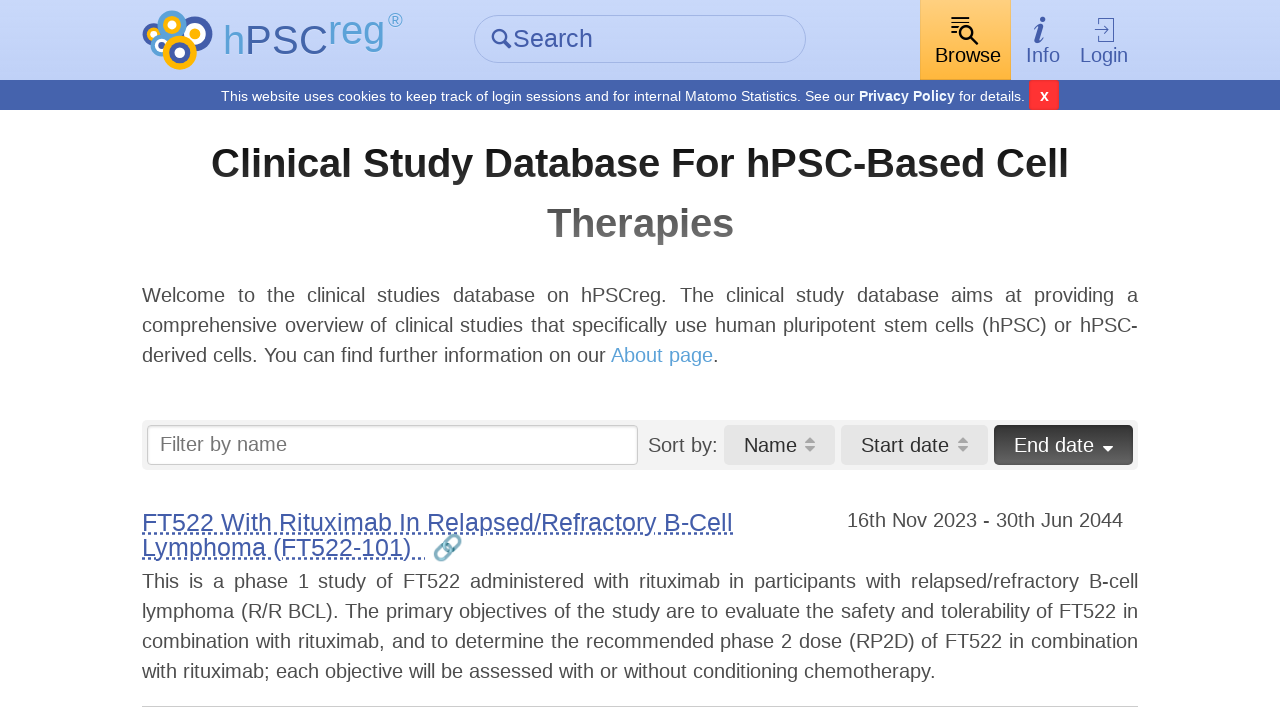

Located the 'Start date' button
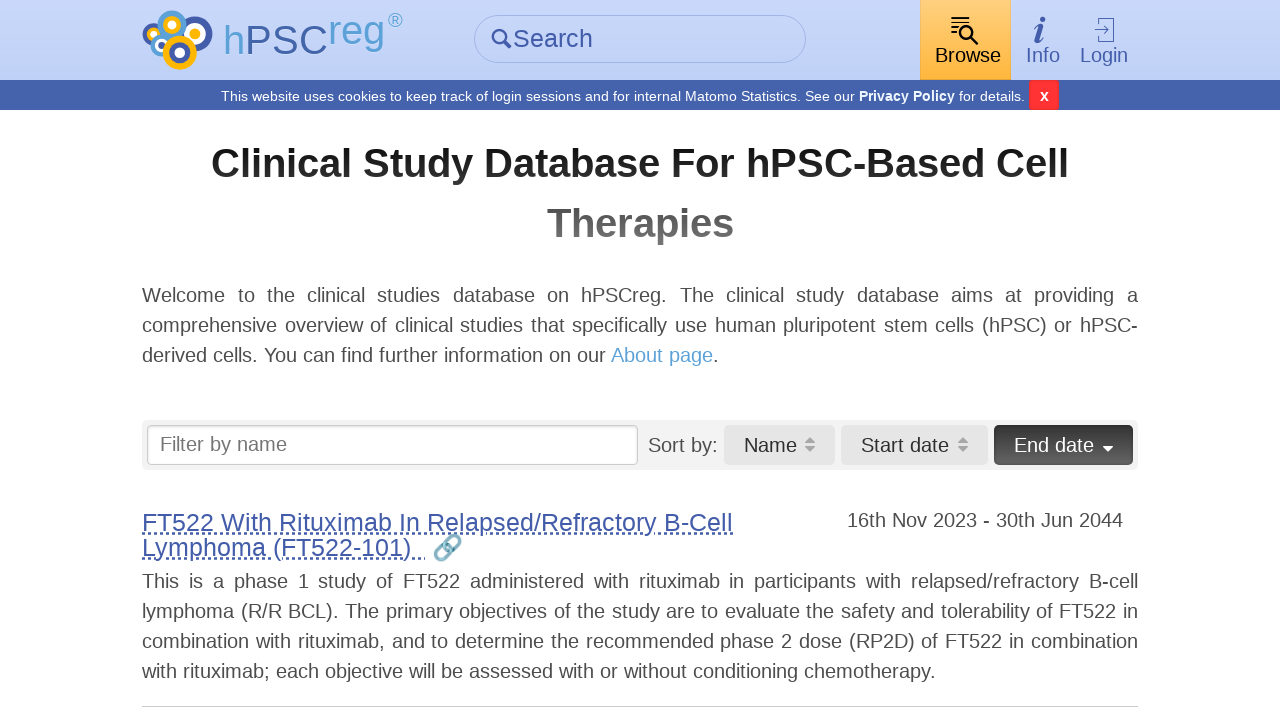

Clicked the 'Start date' button to initiate sorting at (915, 445) on button >> internal:has-text="Start date"i
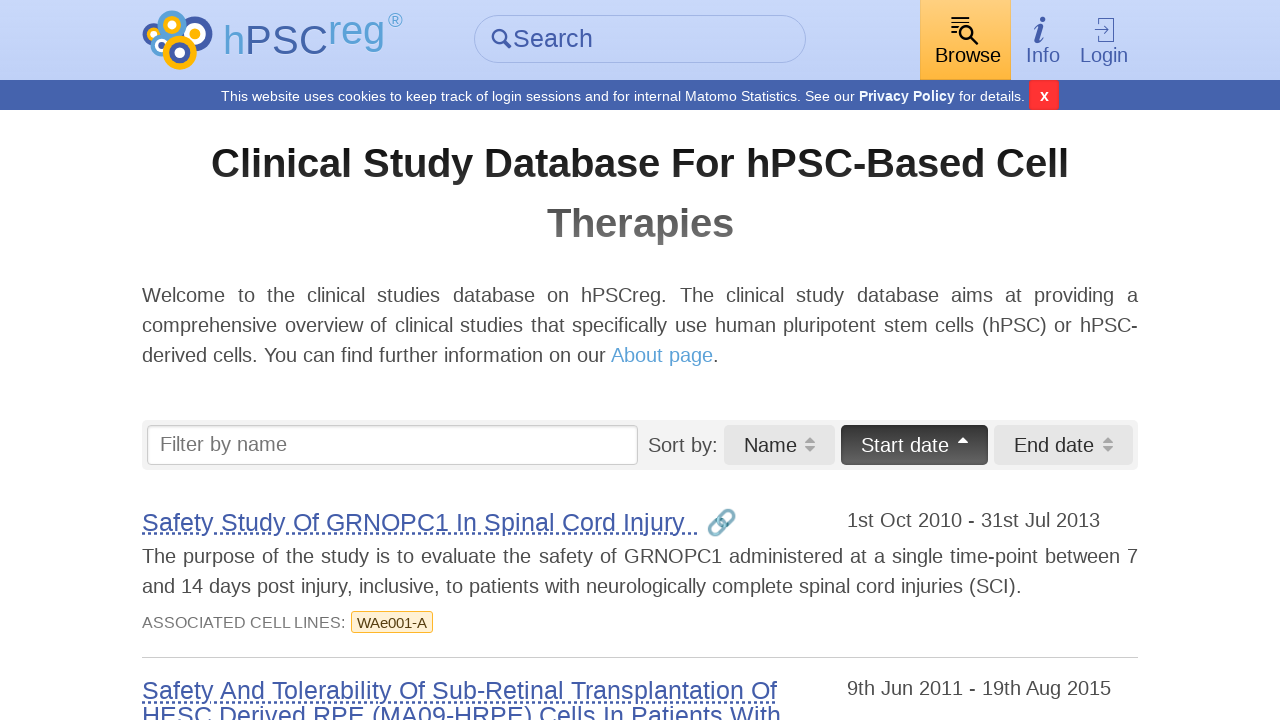

Waited 1 second for sorting to be applied
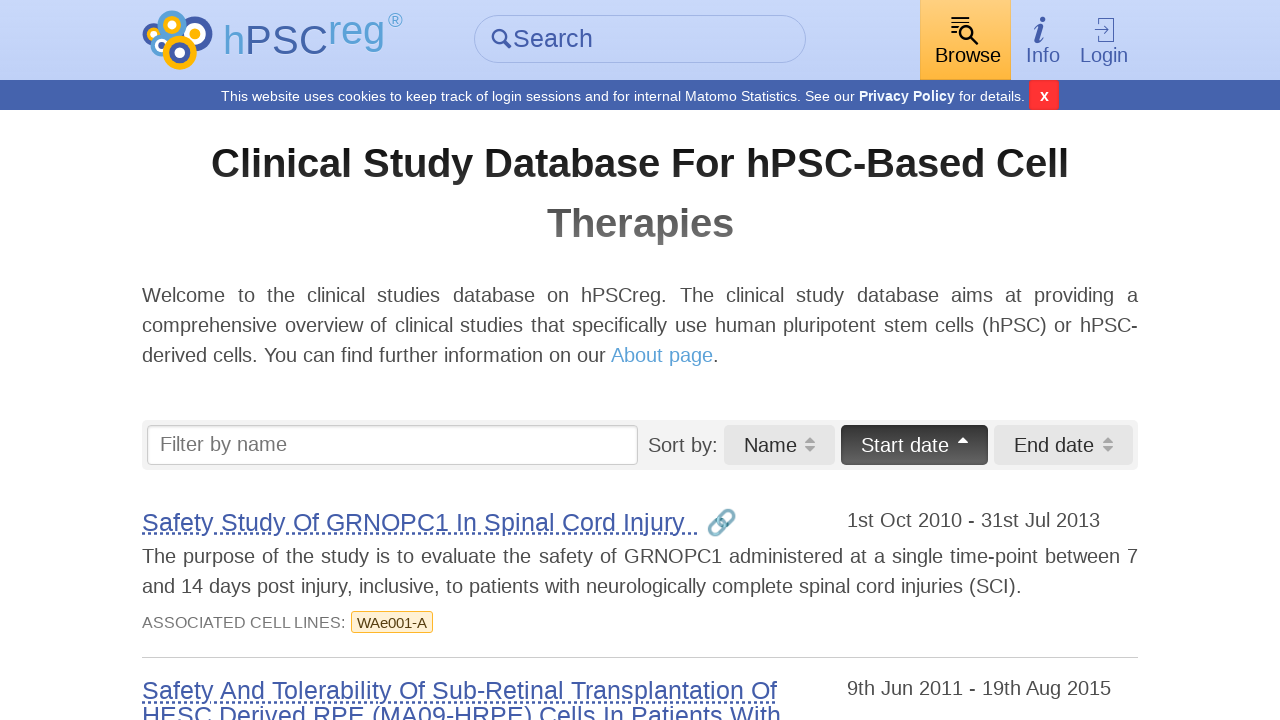

Retrieved button class attribute: 'sort pure-button asc'
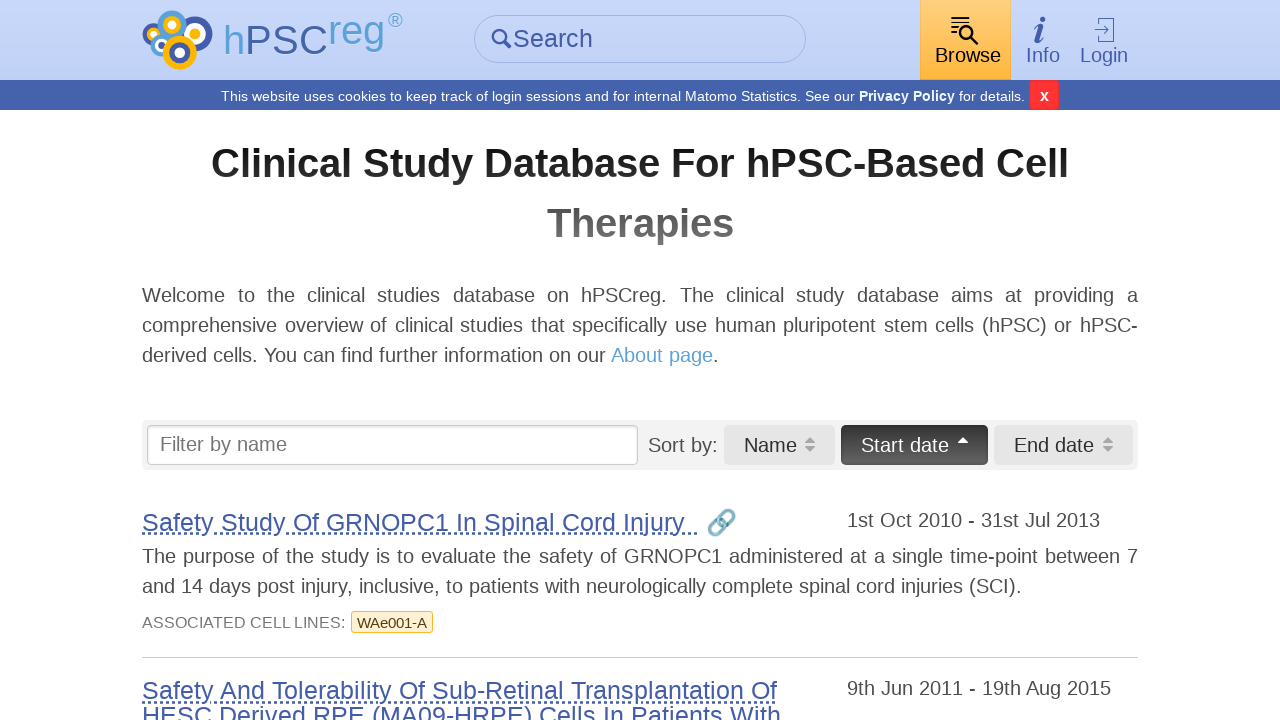

Clicked the 'Start date' button again to sort in descending order at (915, 445) on button >> internal:has-text="Start date"i
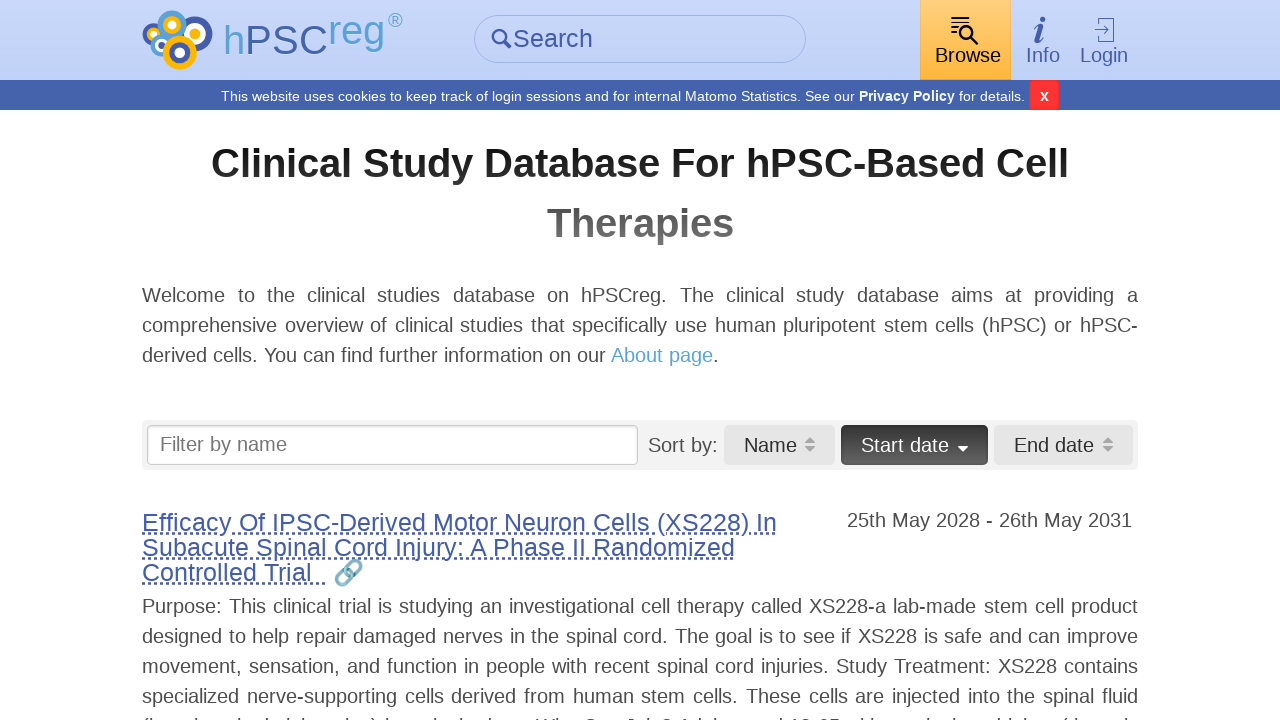

Waited 1 second for descending sort to be applied
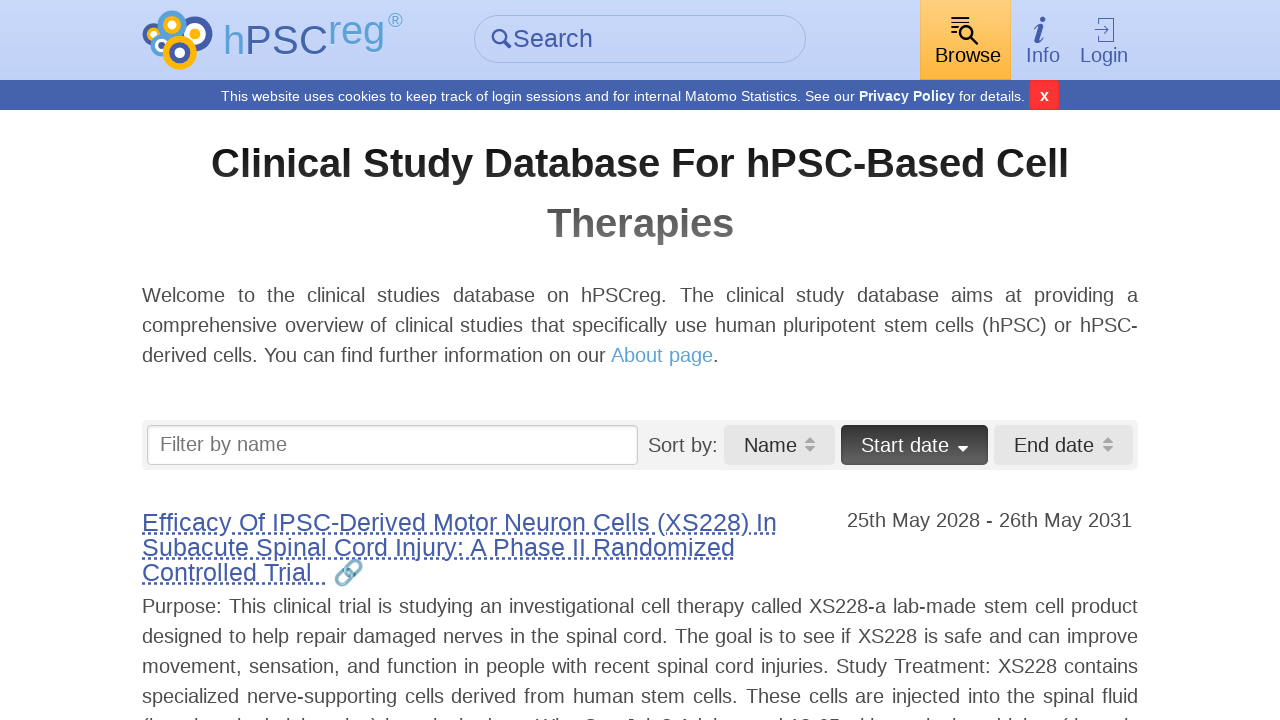

Waited for clinical trials list to be updated with sorted results
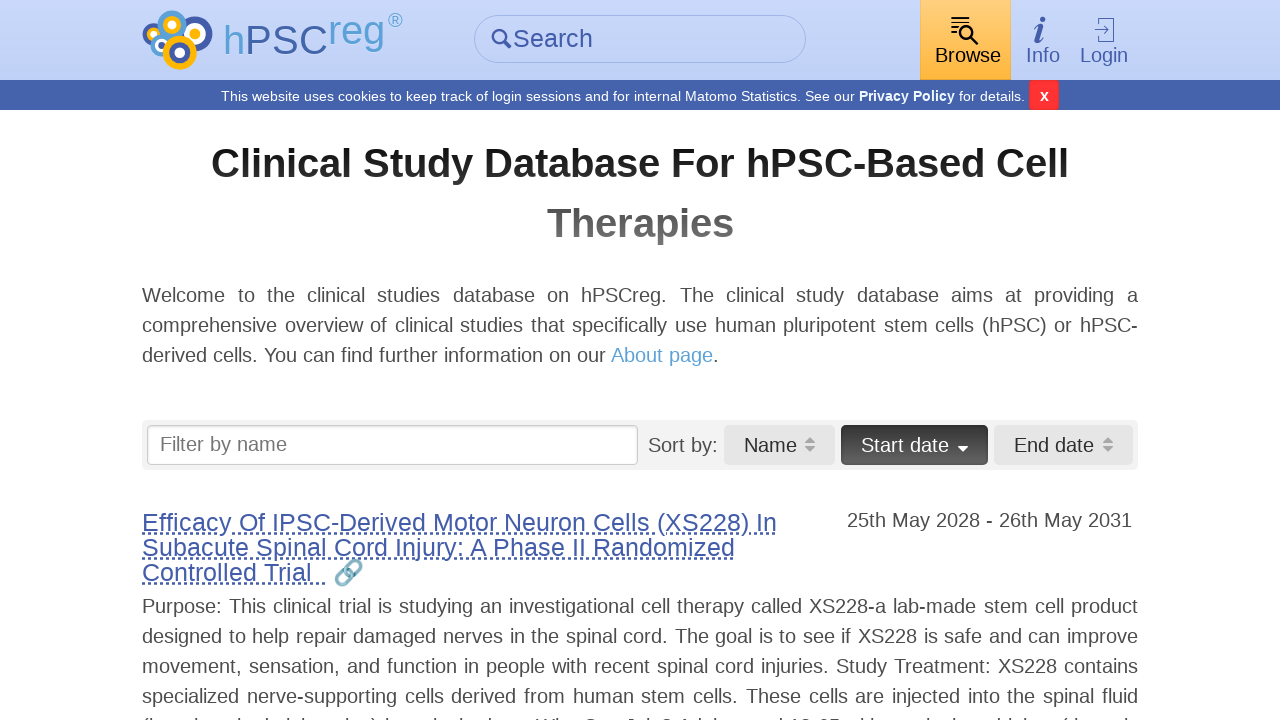

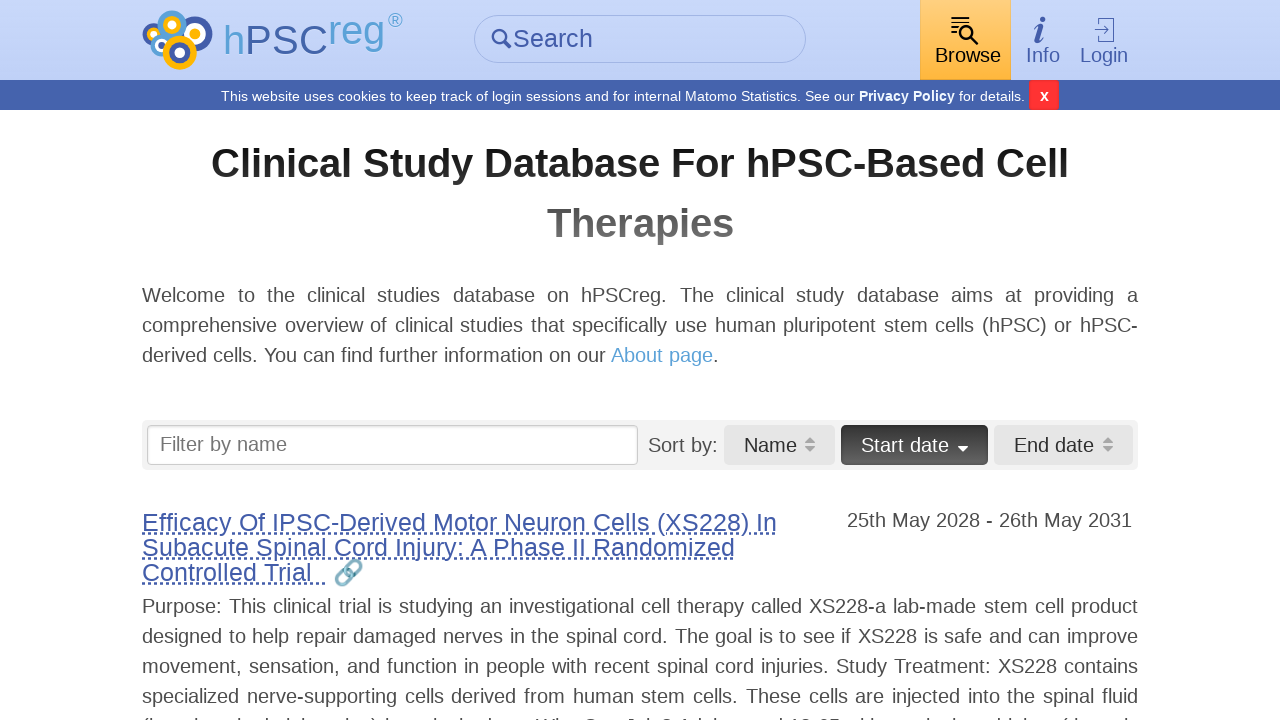